Tests radio button and checkbox interactions on a student registration form by selecting gender radio buttons and hobby checkboxes

Starting URL: https://www.automationtestinginsider.com/2019/08/student-registration-form.html

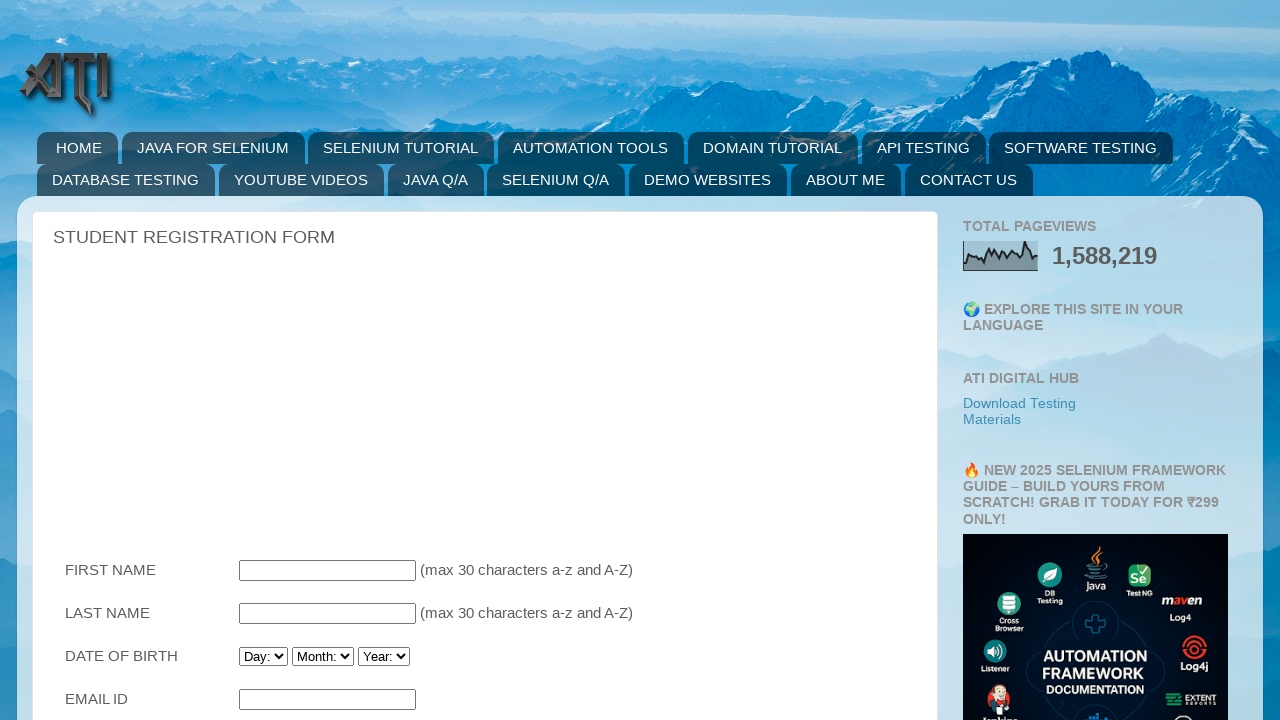

Waited for Female radio button to load
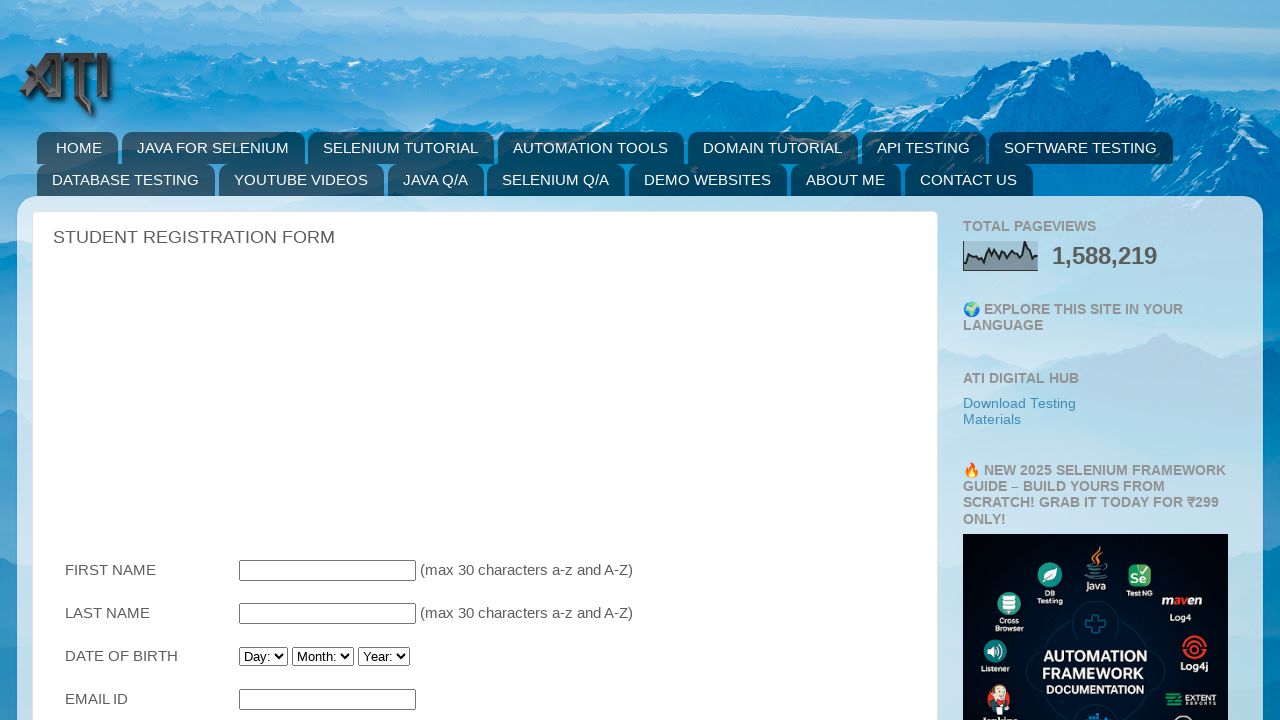

Located Female radio button element
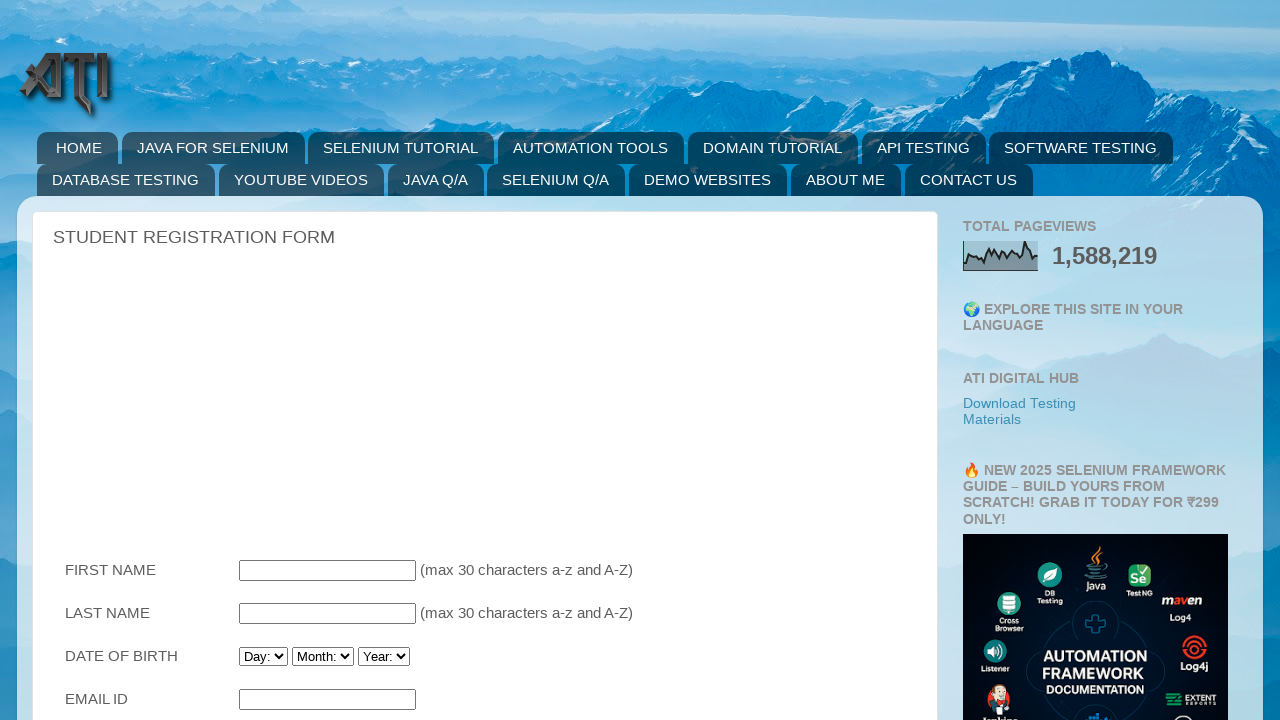

Scrolled Female radio button into view
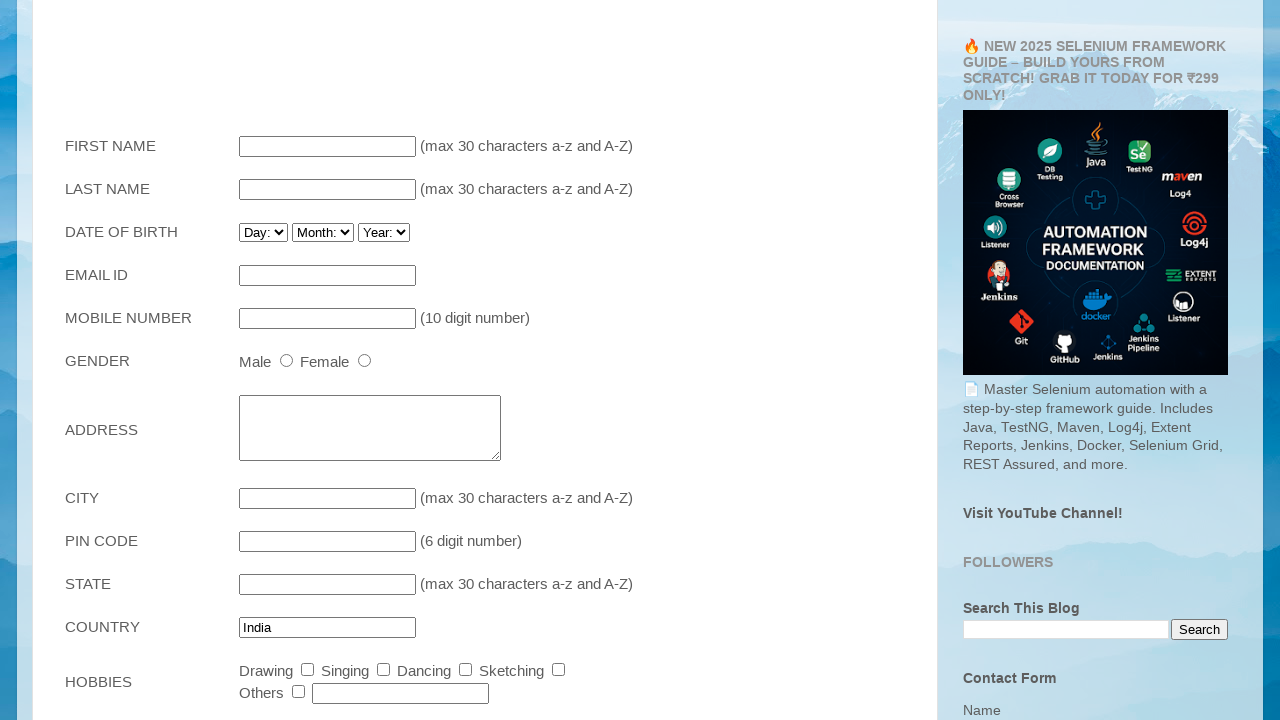

Clicked Female radio button at (364, 360) on input[value='Female']
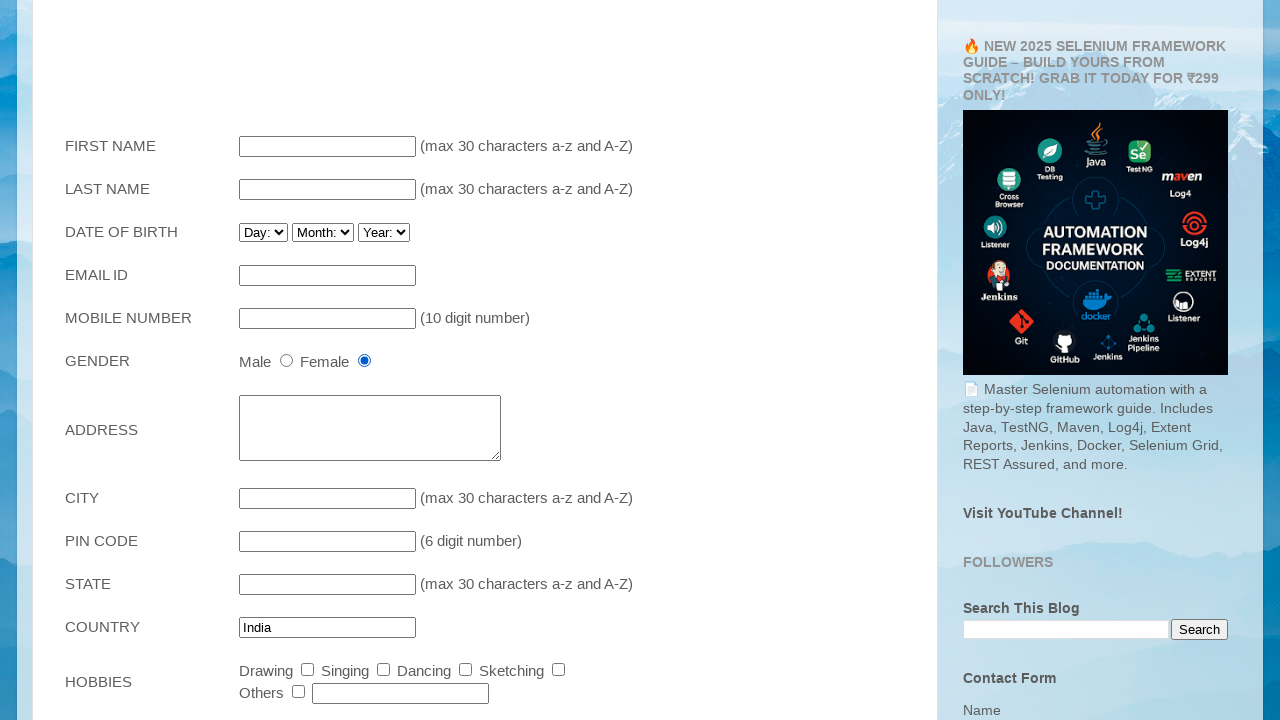

Clicked Male radio button at (286, 360) on input[name='Gender'][value='Male']
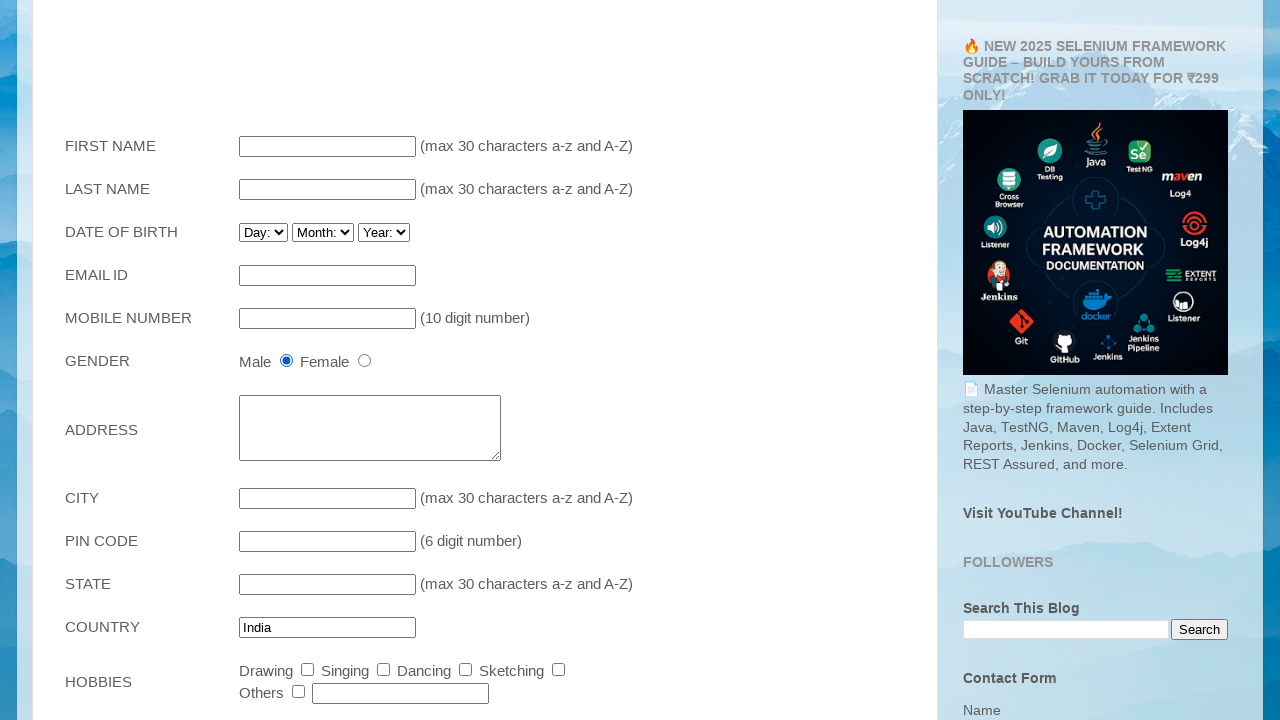

Located Dancing checkbox element
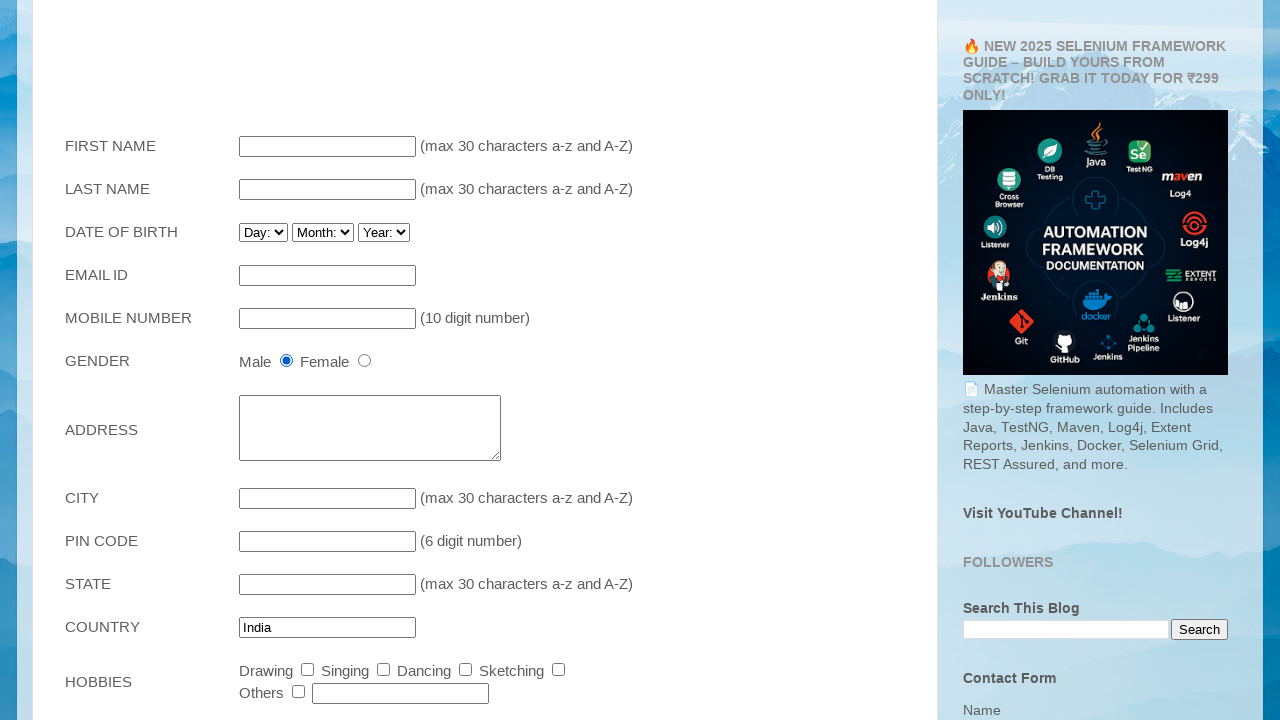

Scrolled Dancing checkbox into view
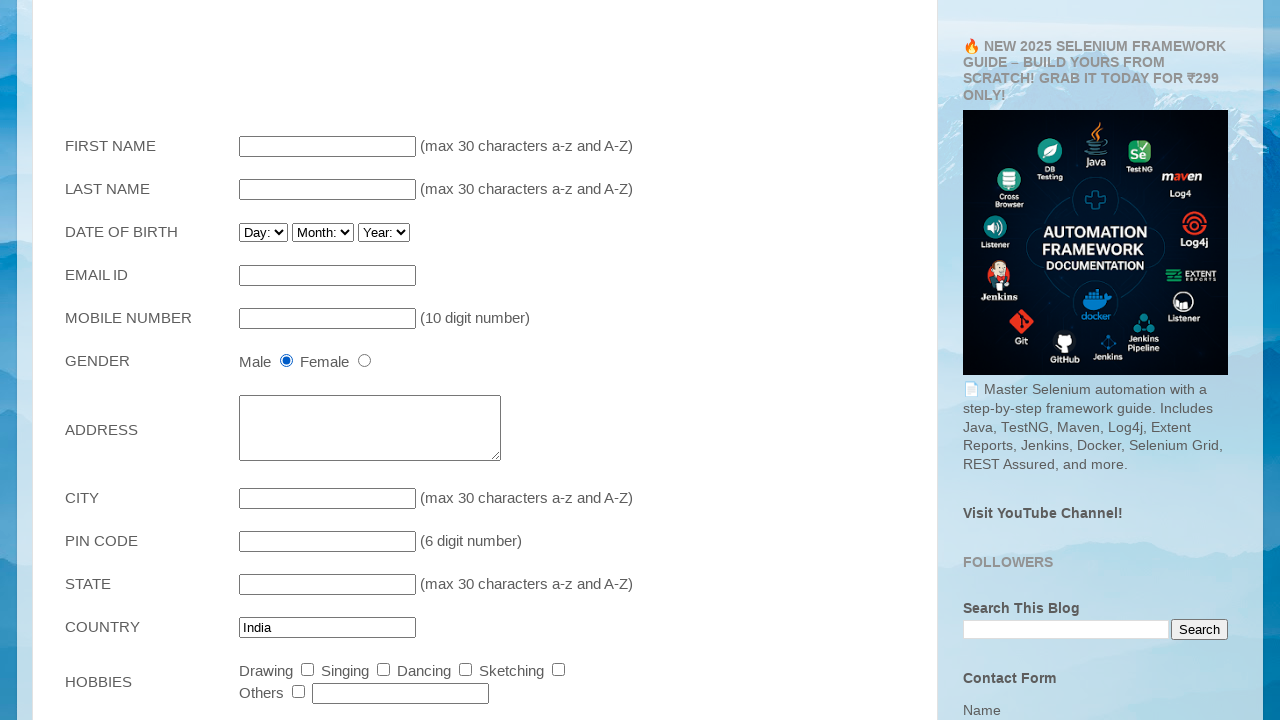

Clicked Dancing checkbox at (466, 670) on input[value='Dancing']
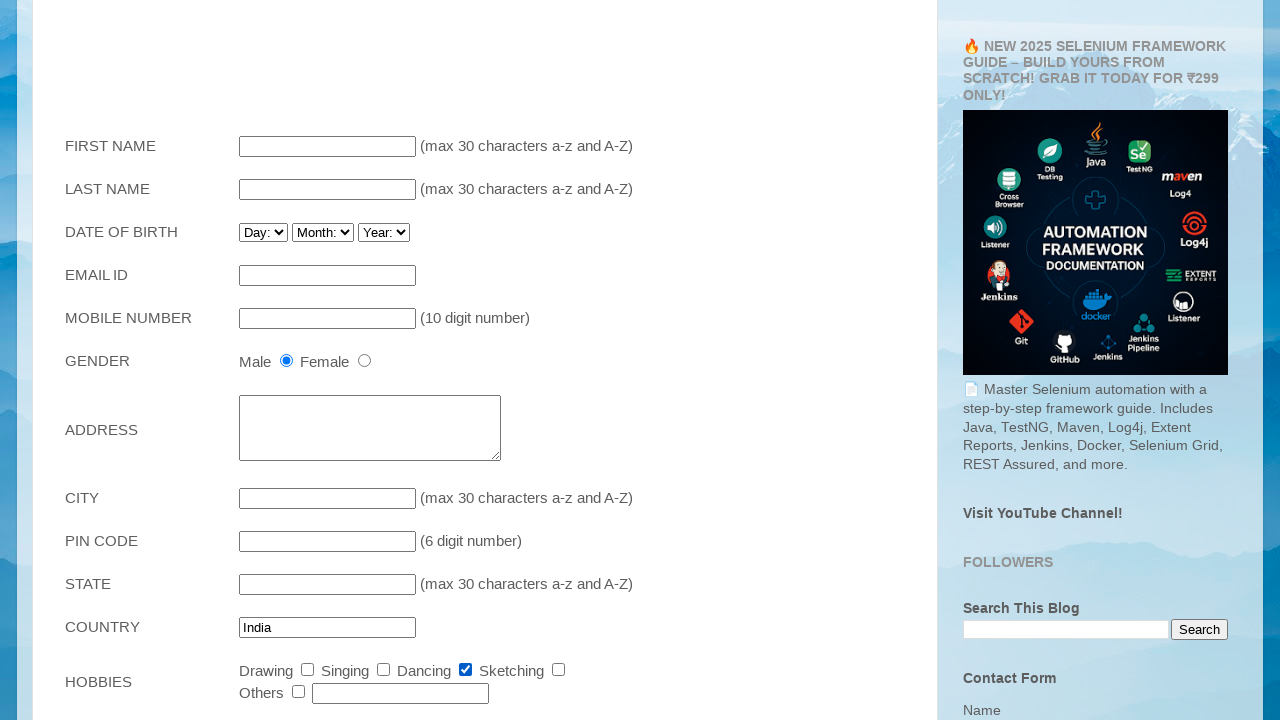

Clicked Sketching checkbox at (558, 670) on input[name='Hobby'][value='Sketching']
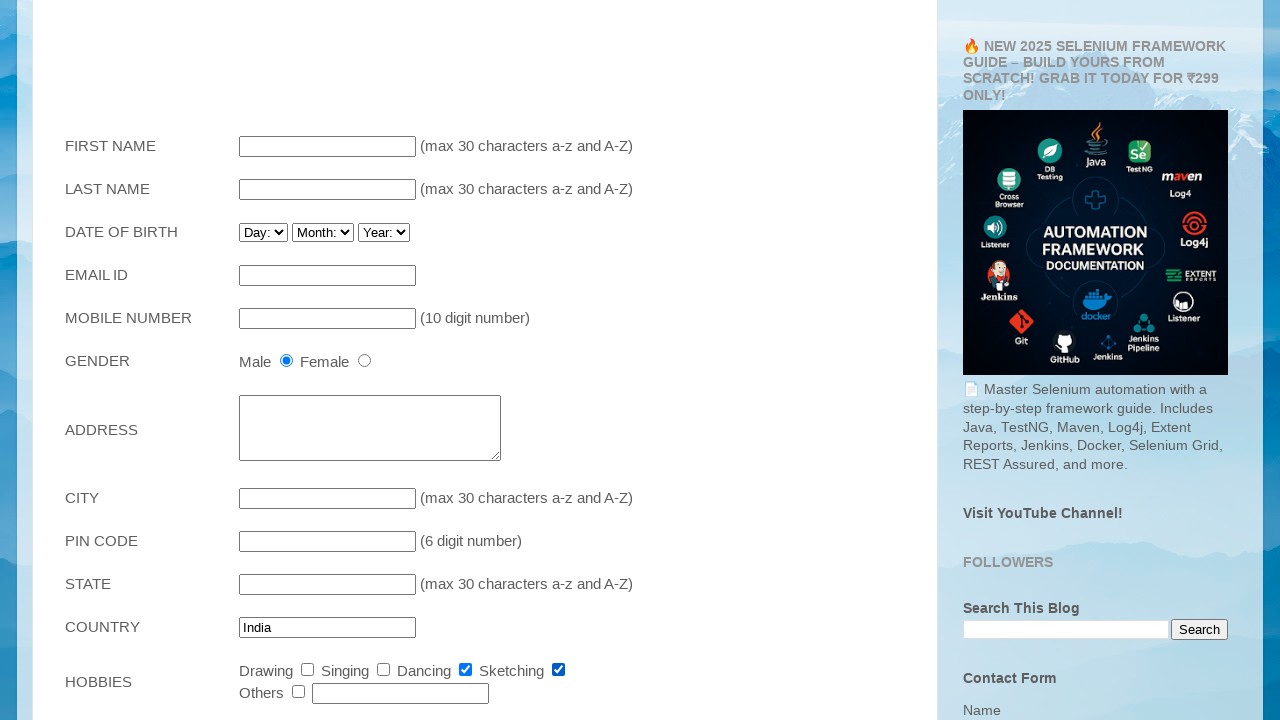

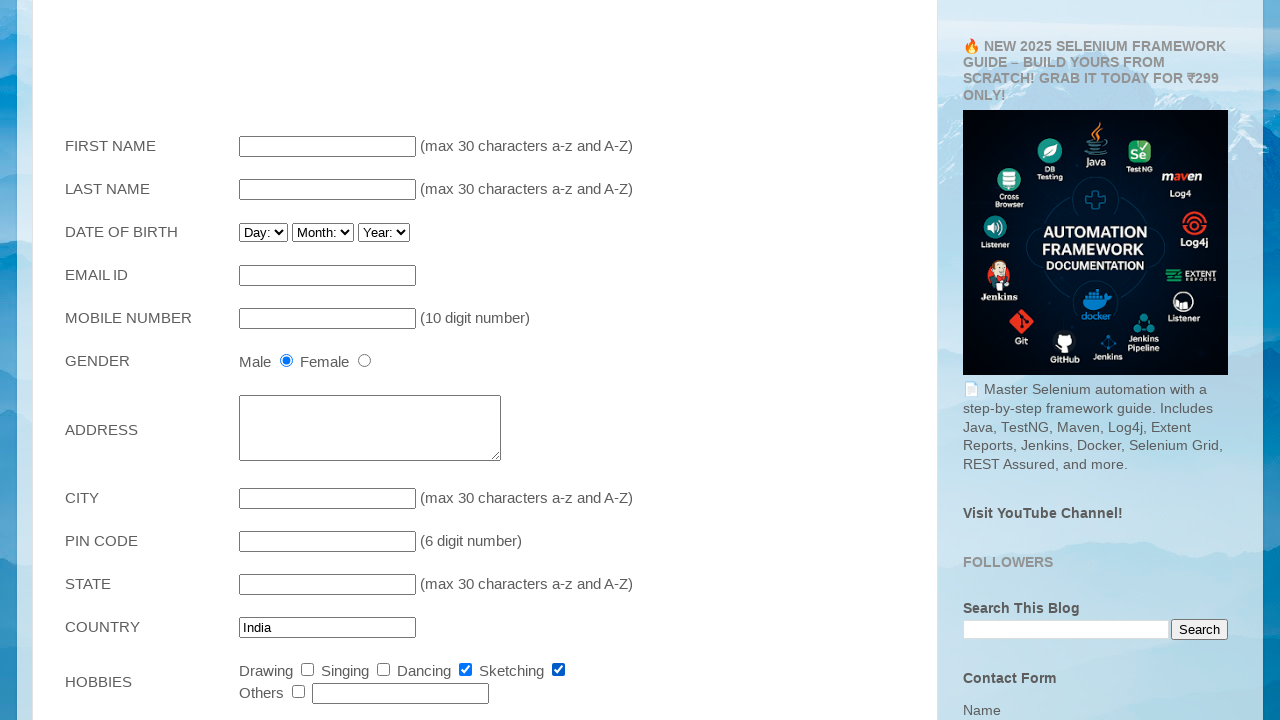